Tests drag and drop functionality on jQuery UI demo page by dragging an element and dropping it onto a target area within an iframe

Starting URL: https://jqueryui.com/droppable/

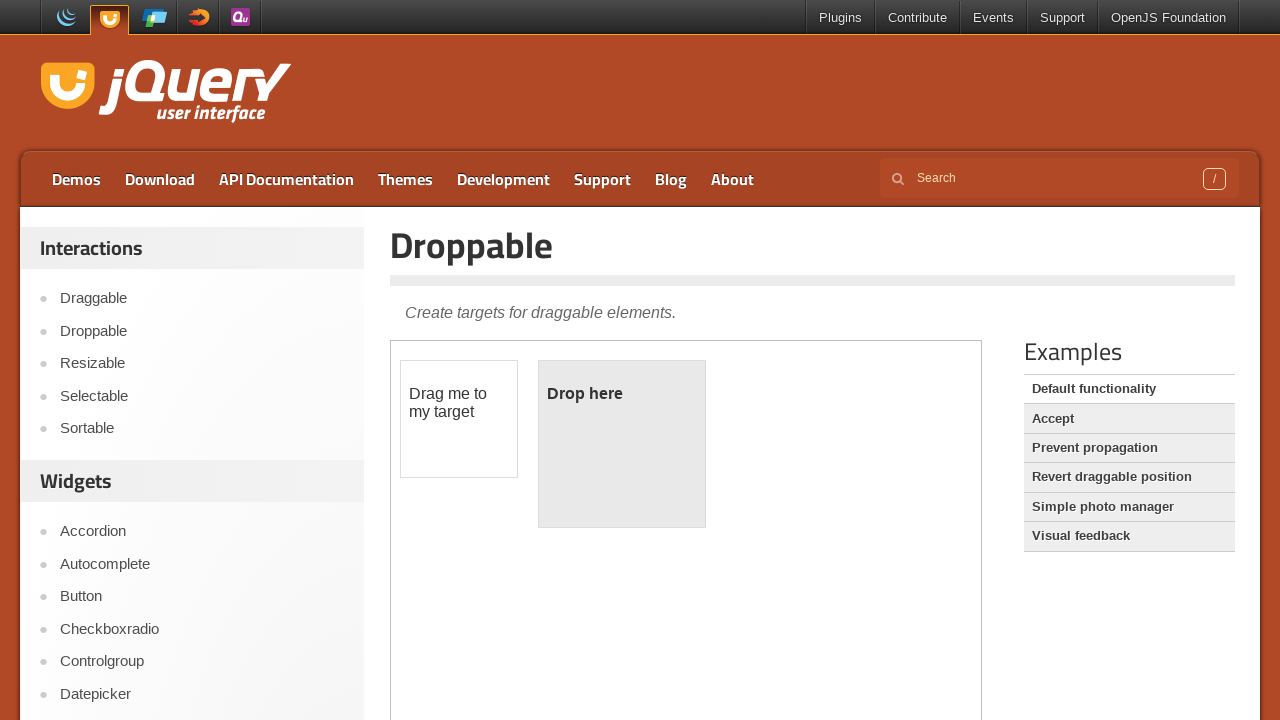

Located demo iframe for jQuery UI droppable test
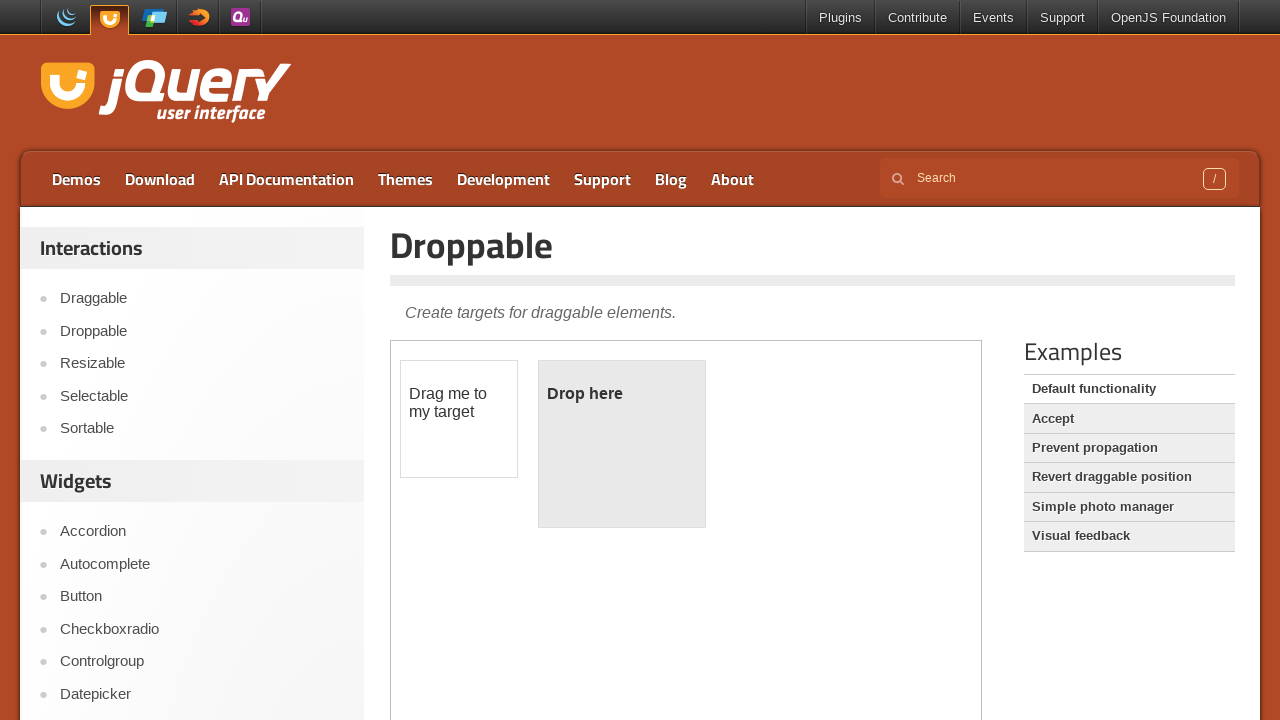

Located draggable element within iframe
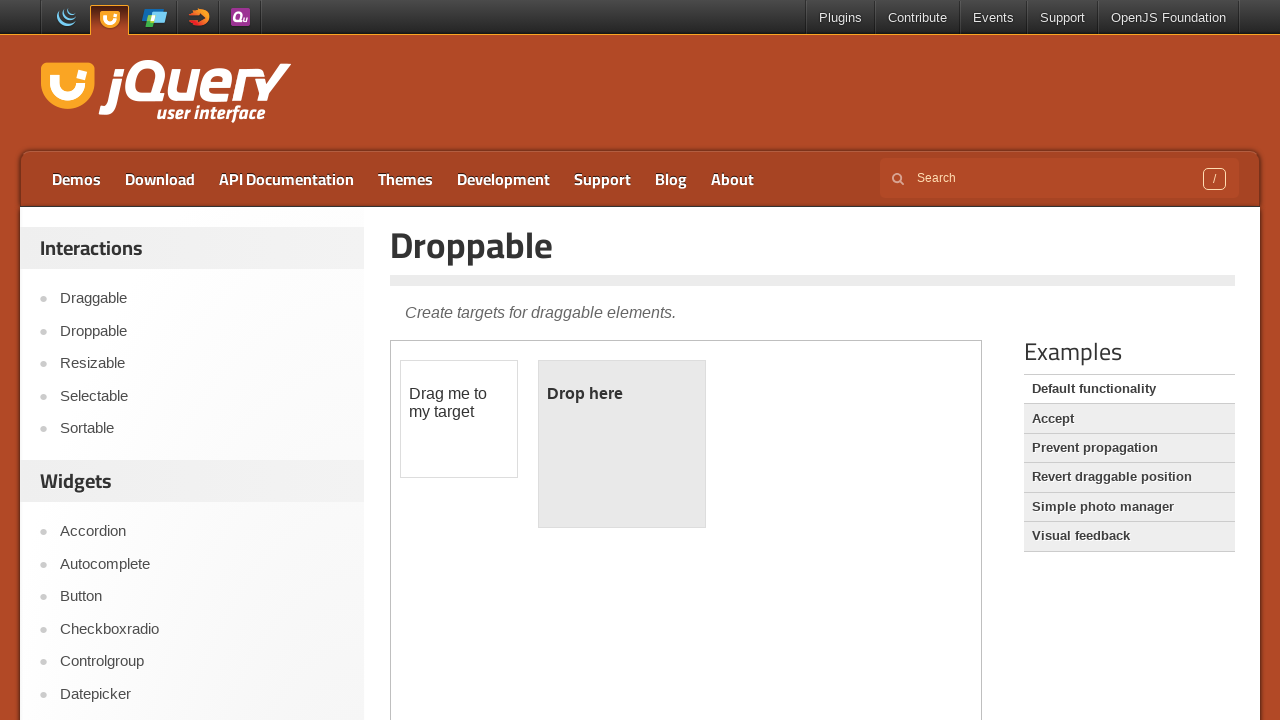

Located droppable target element within iframe
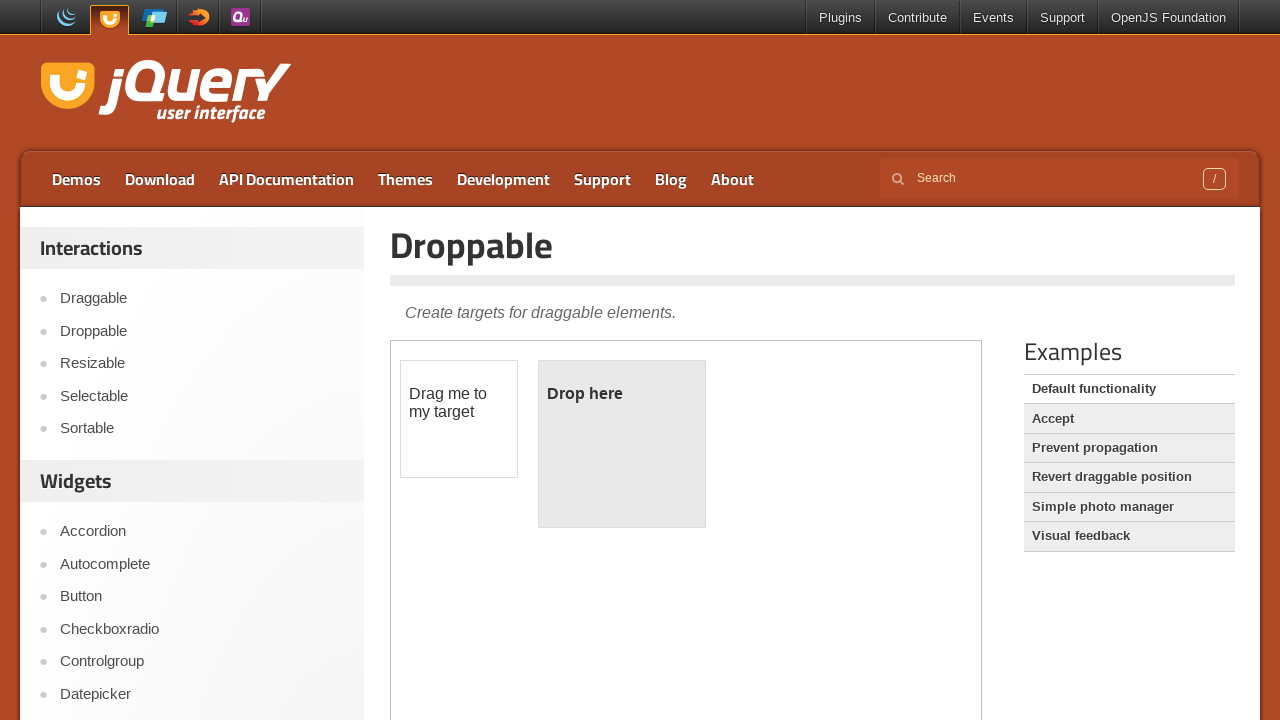

Dragged draggable element and dropped it onto droppable target at (622, 444)
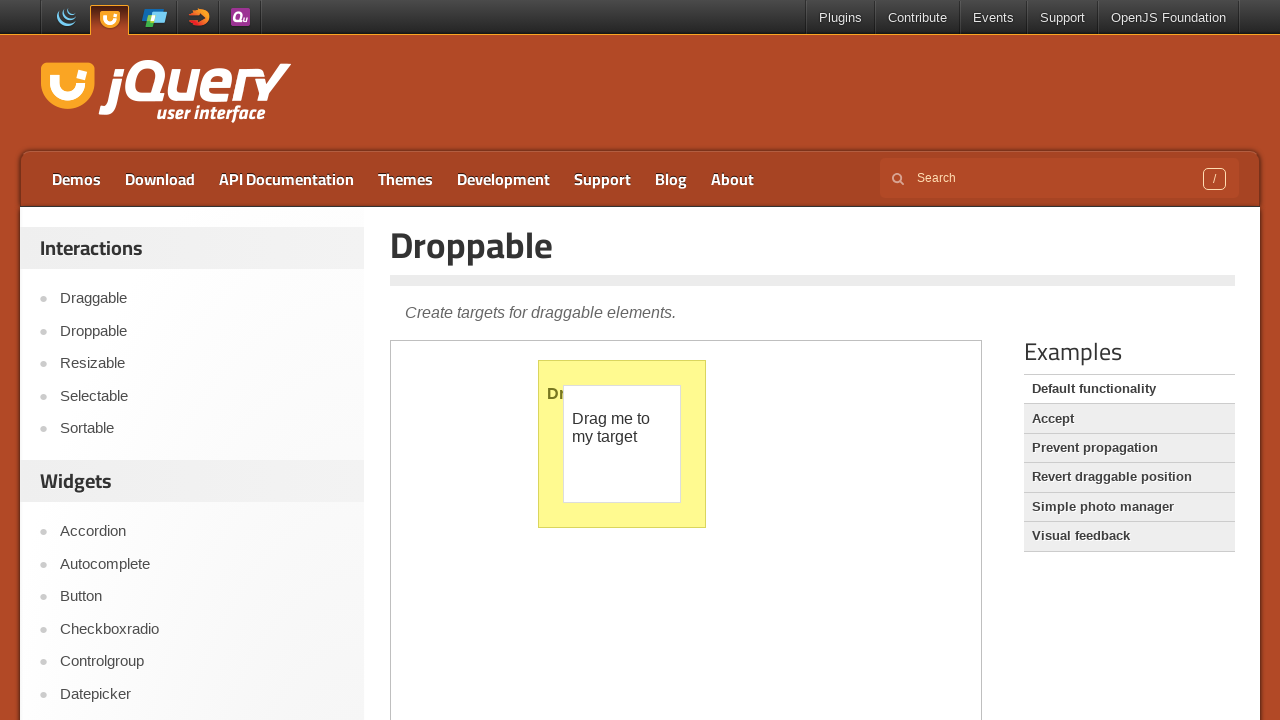

Waited 2 seconds for drag and drop action to complete
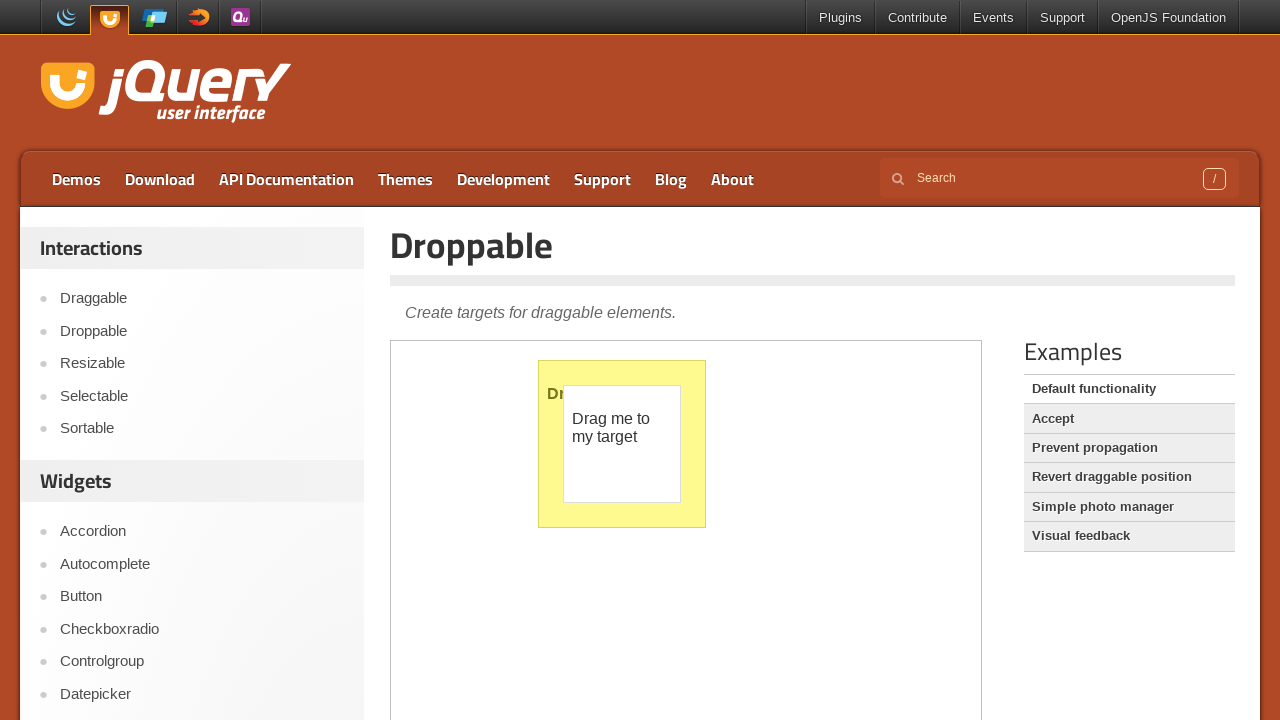

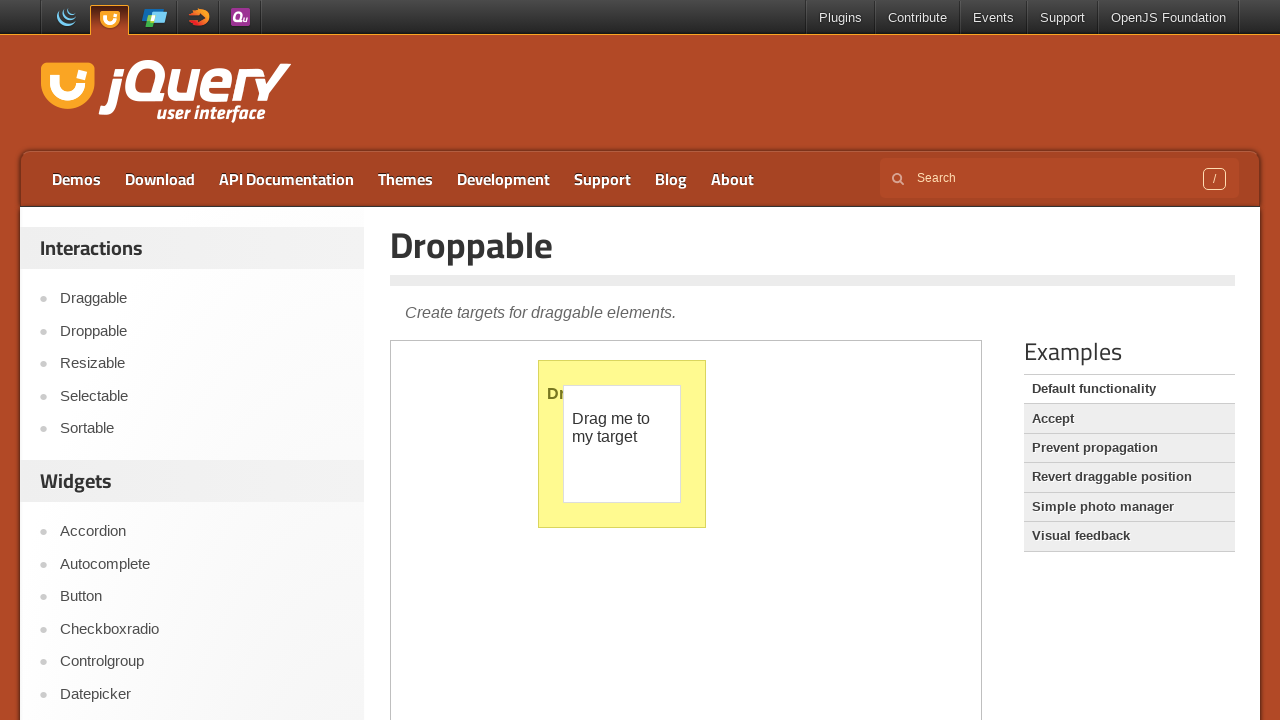